Tests clearing completed to-do items by adding an item, marking it complete, clicking clear completed, and verifying the list is empty

Starting URL: https://demo.playwright.dev/todomvc/

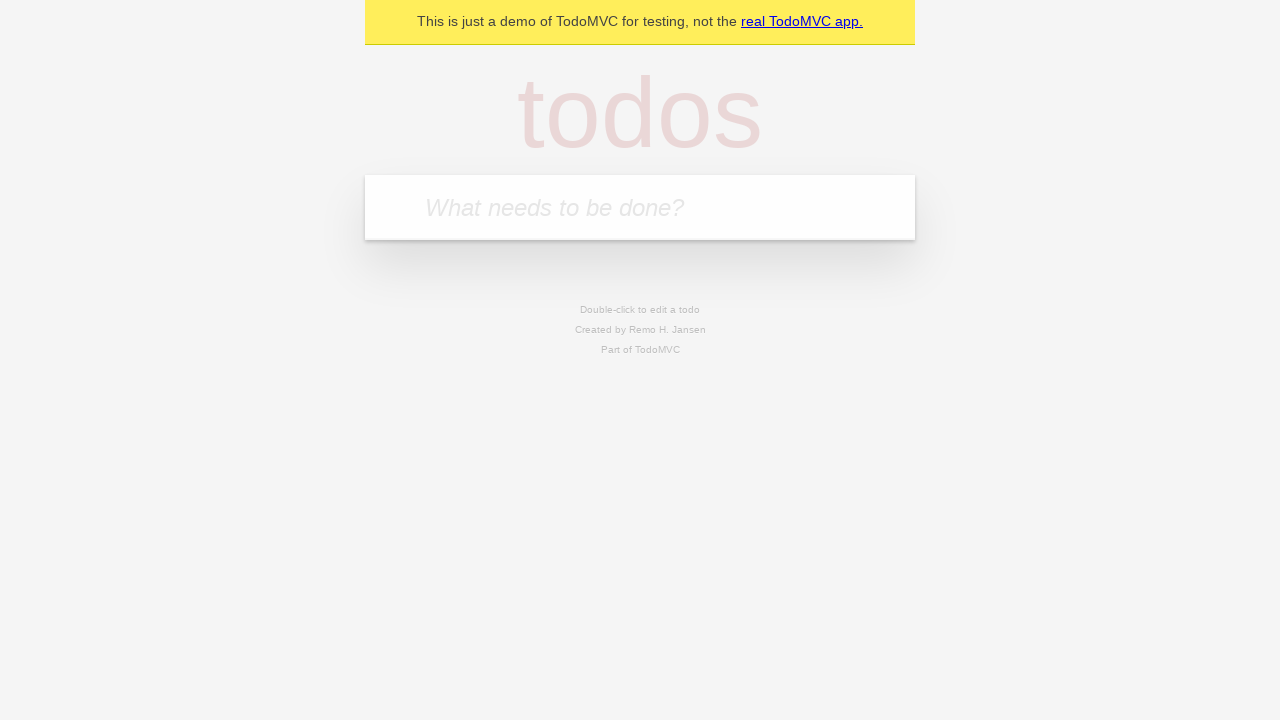

Filled new to-do input with 'Read a book' on .new-todo
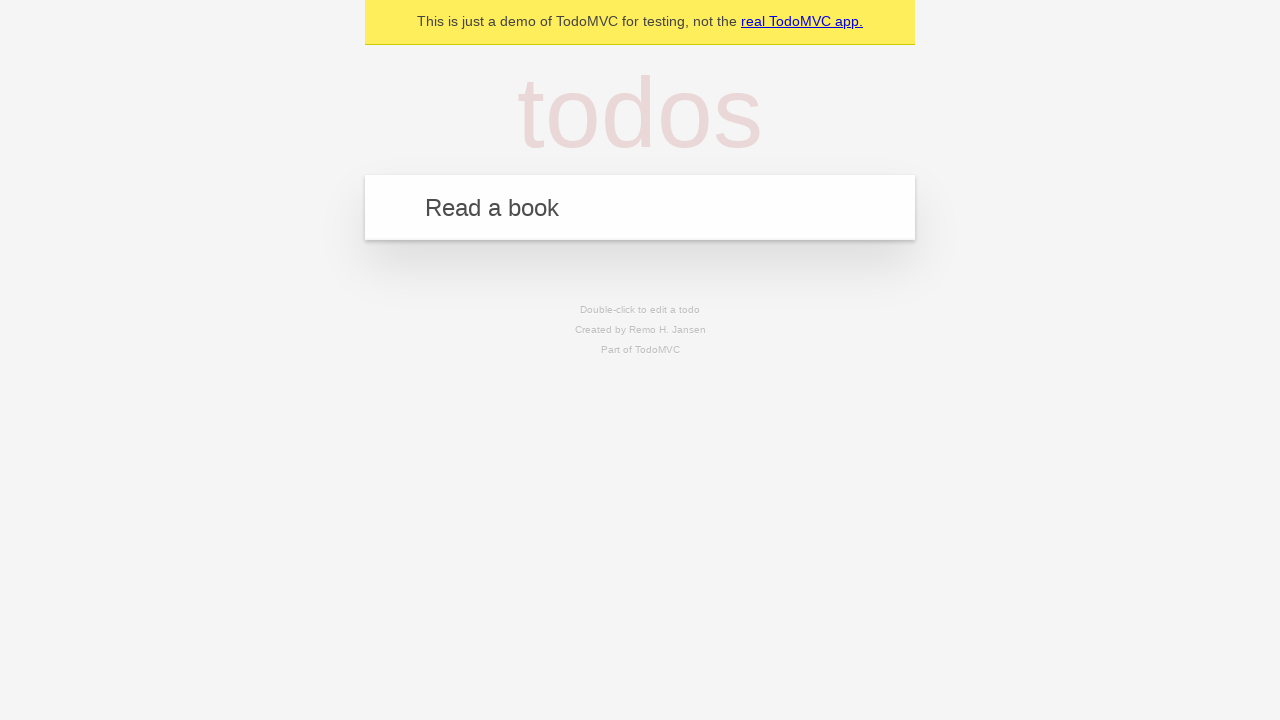

Pressed Enter to add the to-do item on .new-todo
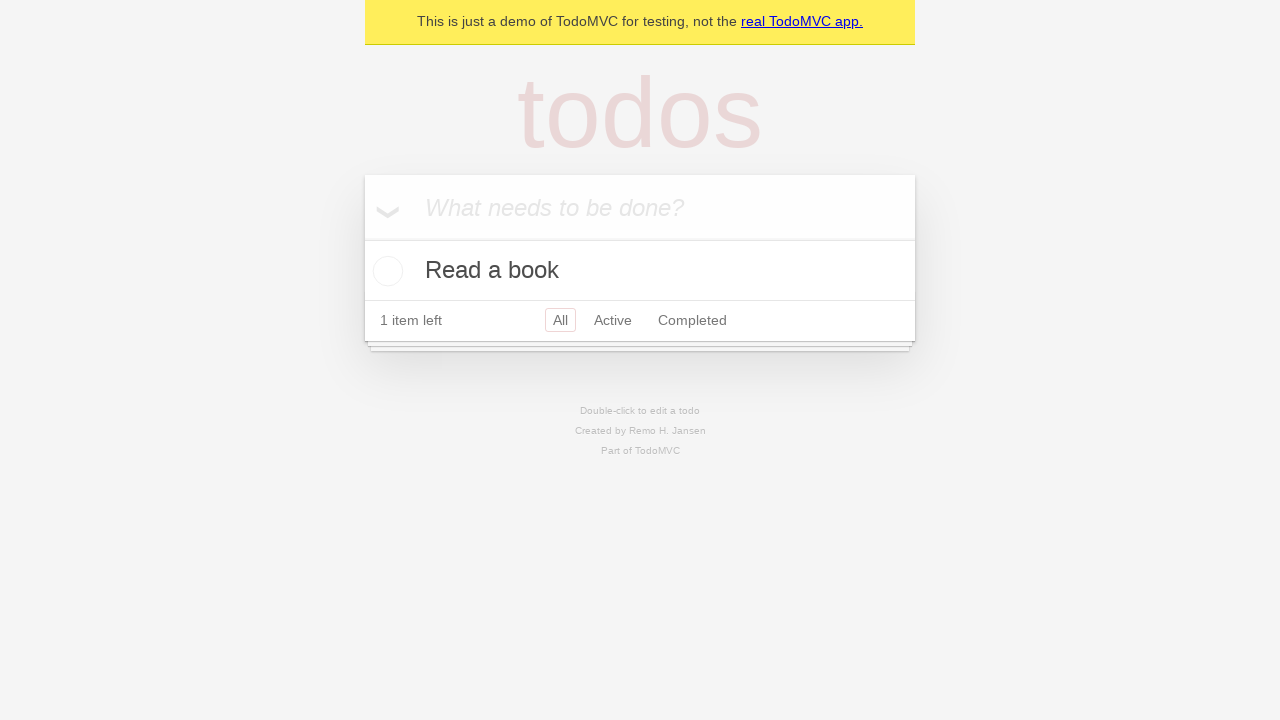

To-do item appeared in the list
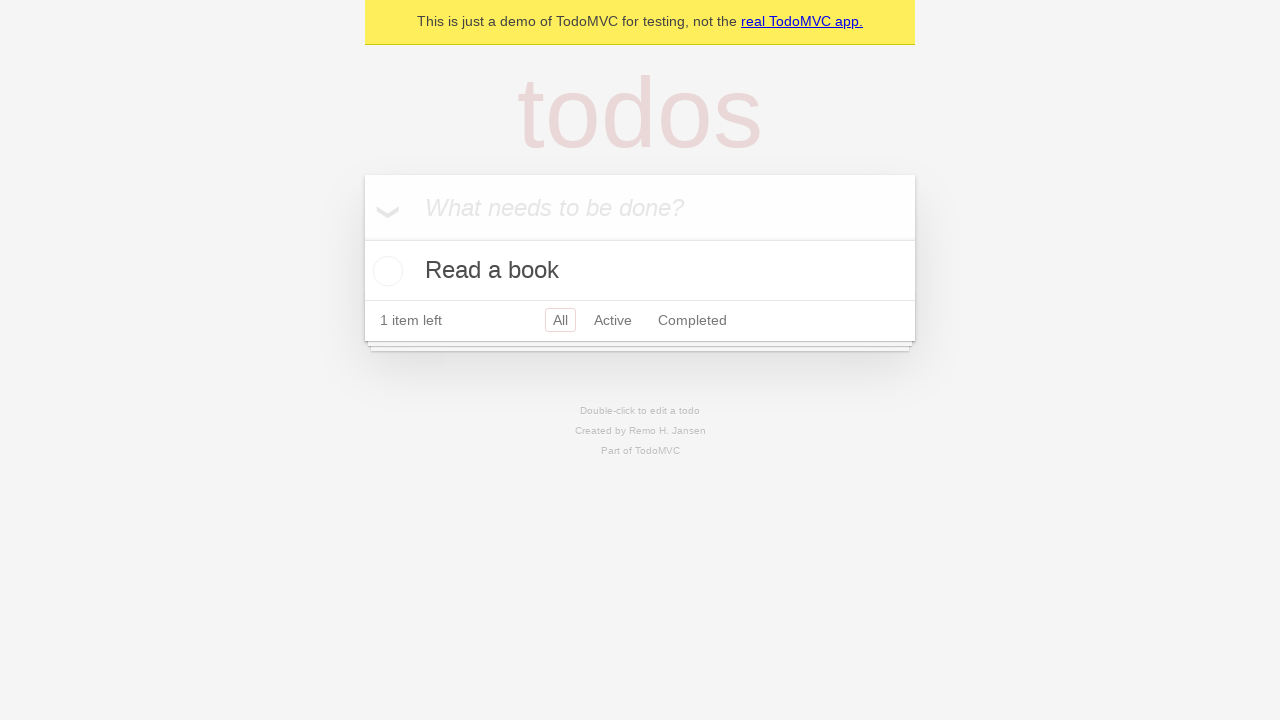

Clicked toggle checkbox to mark item as completed at (385, 271) on .toggle
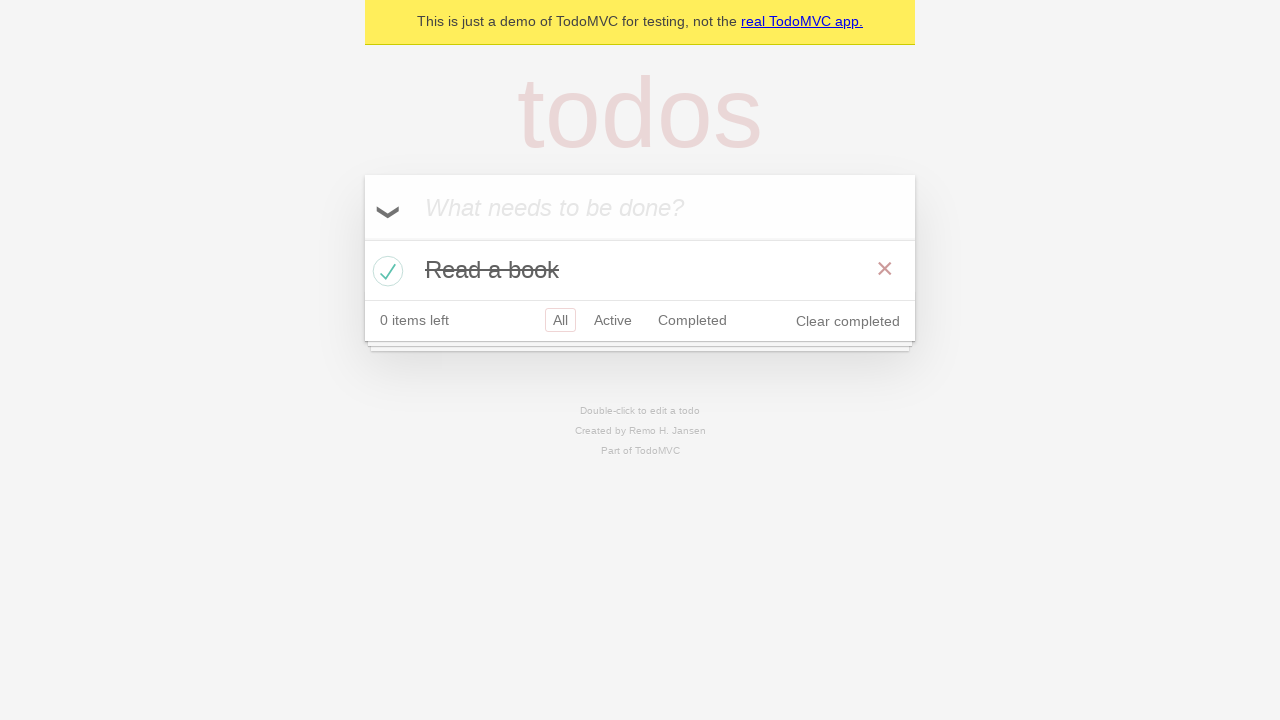

Clear completed button appeared
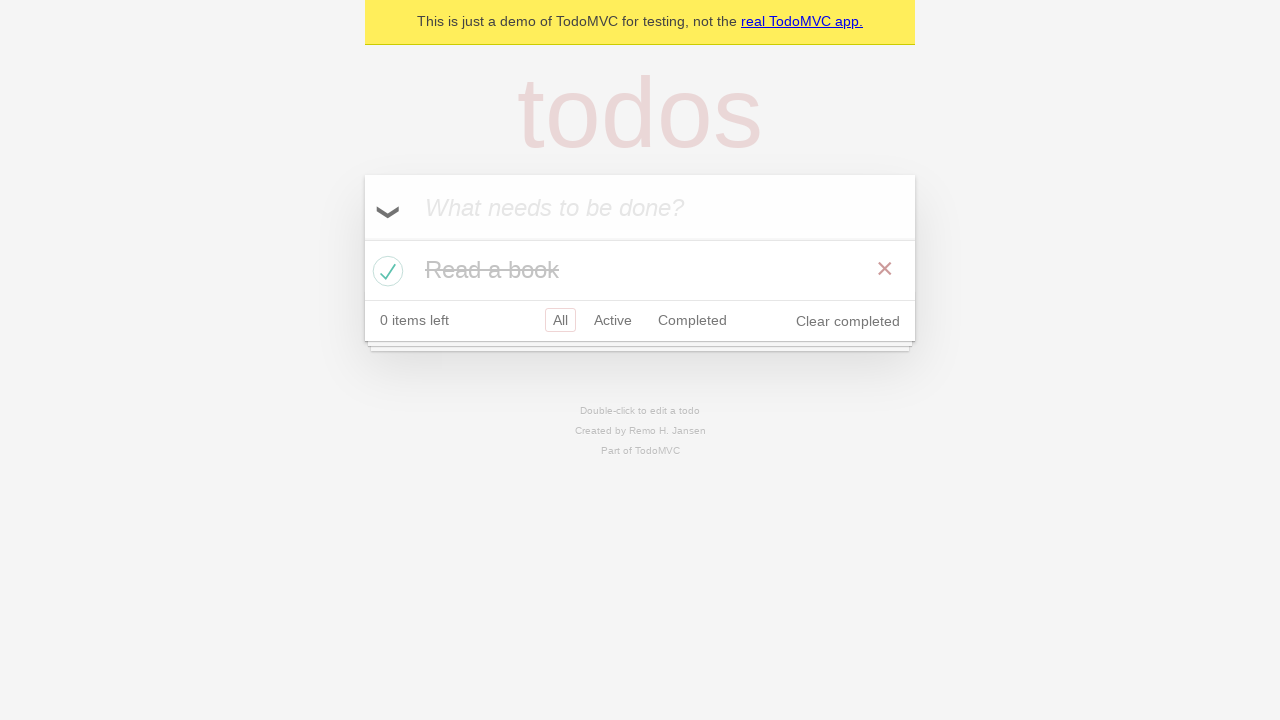

Clicked clear completed button to remove completed items at (848, 321) on .clear-completed
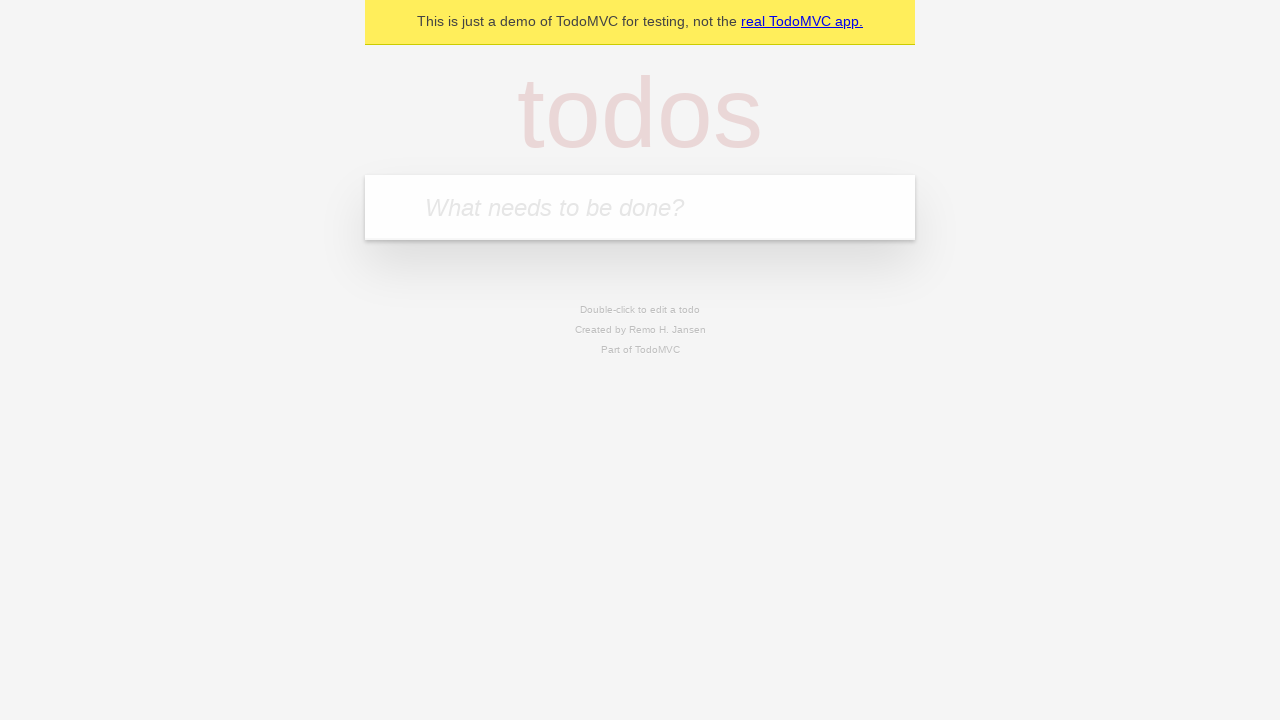

Verified to-do list is now empty - all completed items cleared
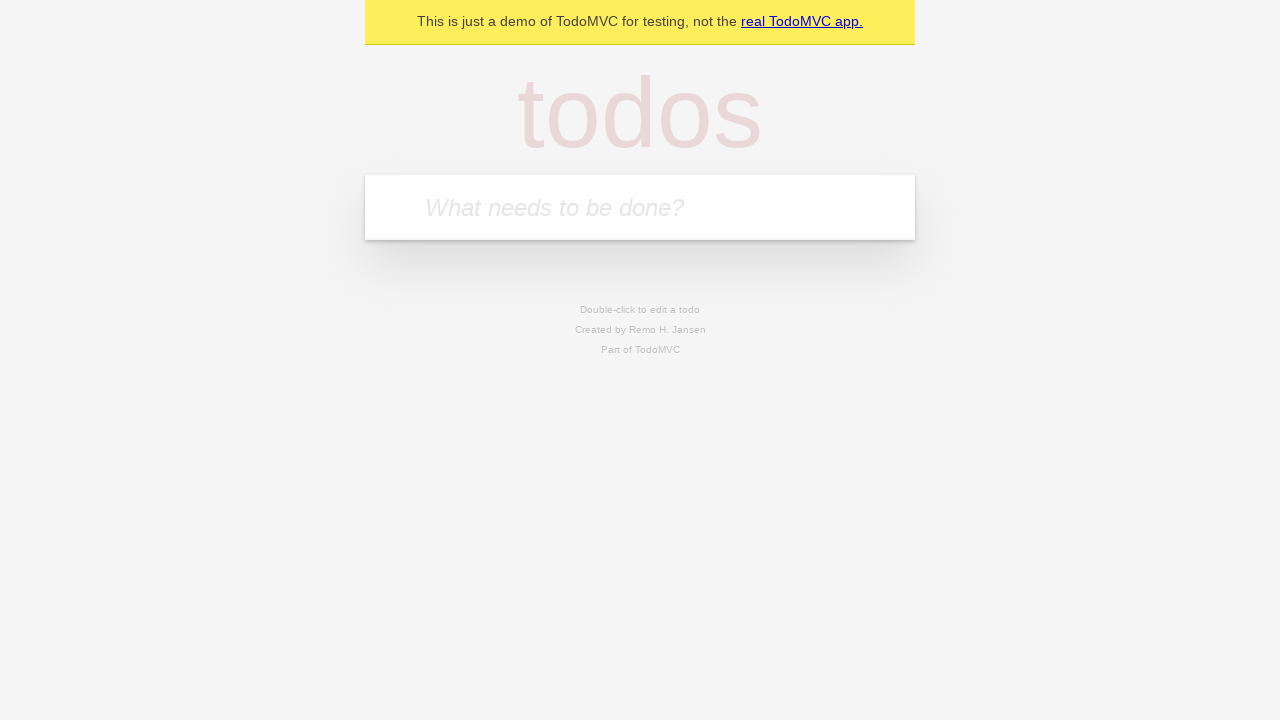

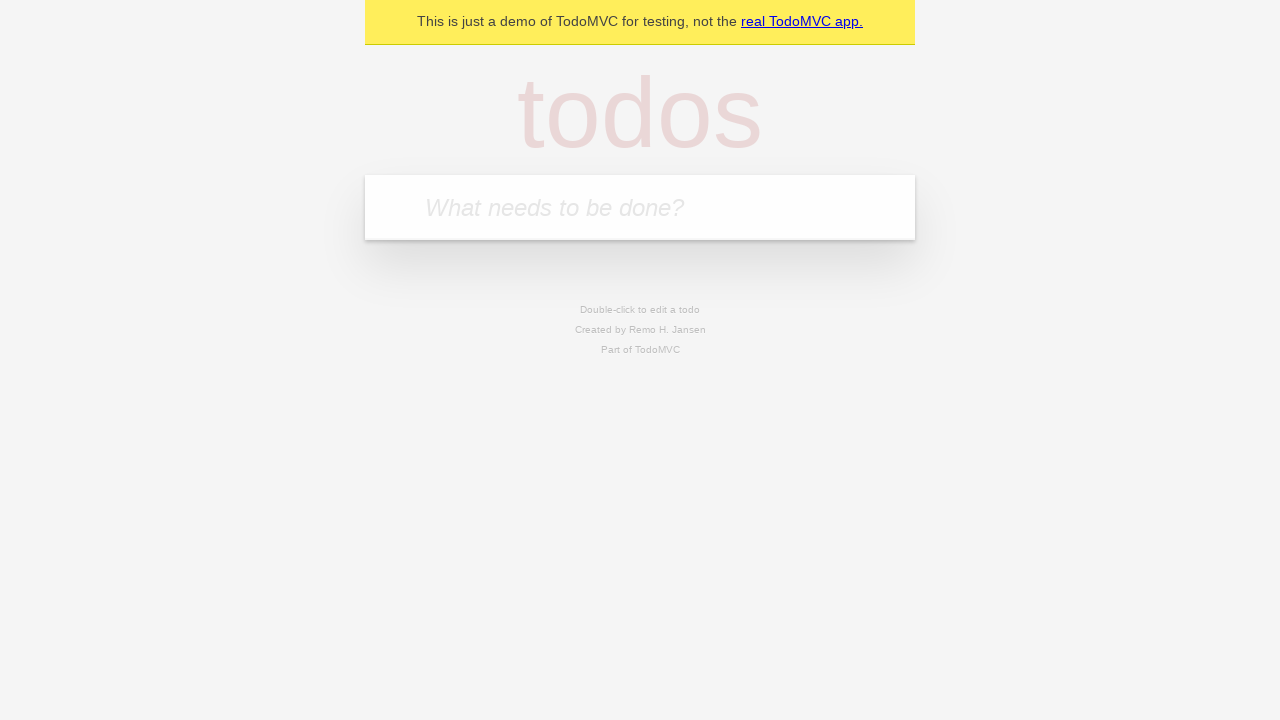